Tests radio button functionality by verifying the Male radio button is displayed and enabled, then clicking it to select it if not already selected

Starting URL: https://syntaxprojects.com/basic-radiobutton-demo.php

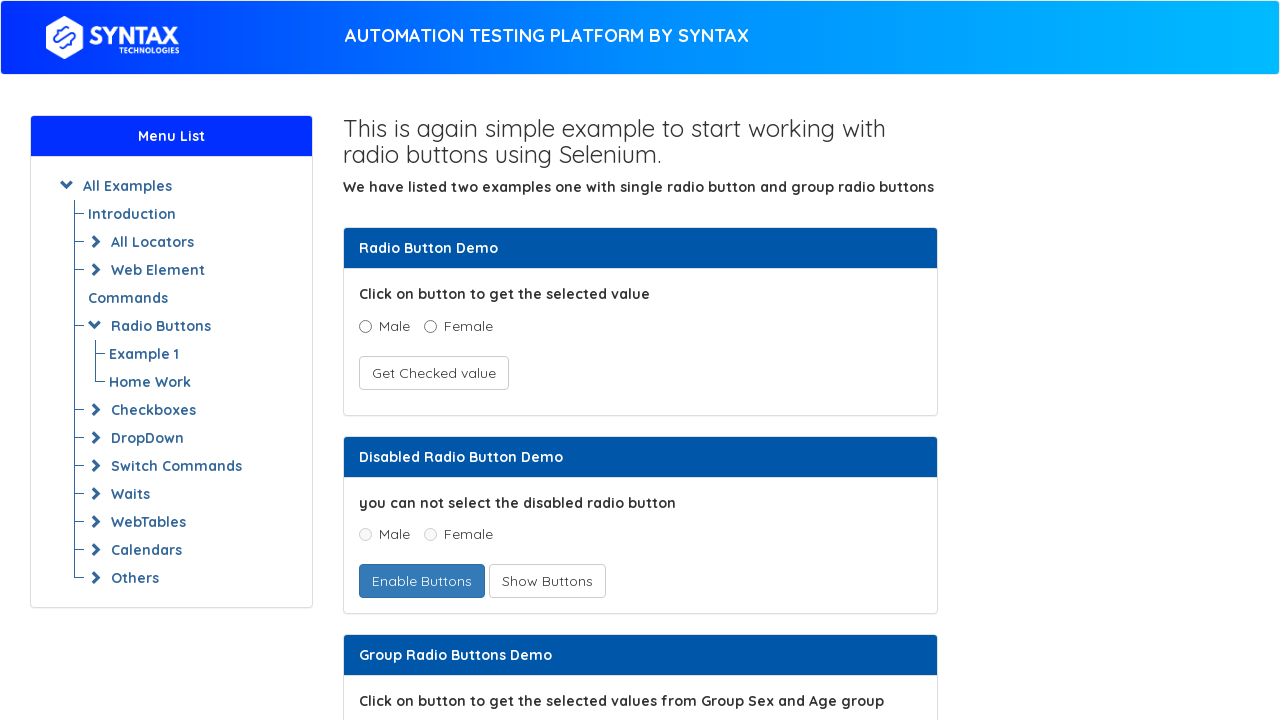

Male radio button is visible and ready
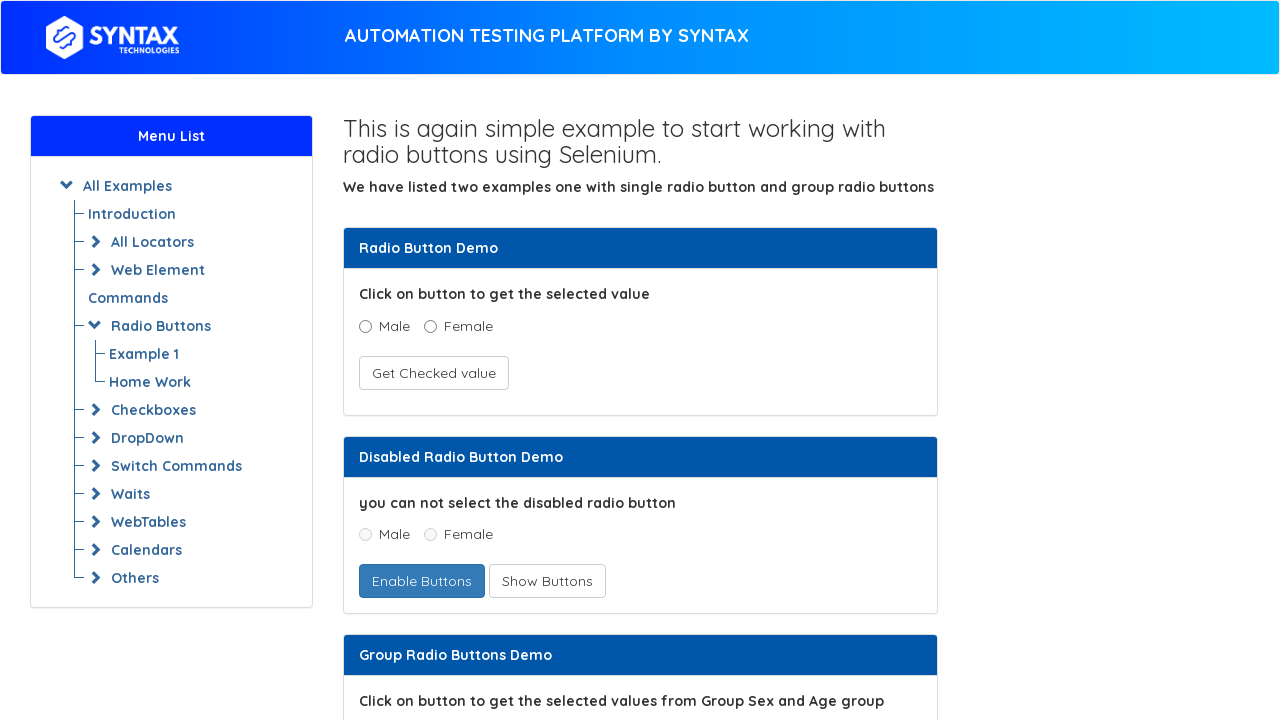

Male radio button was not selected, clicked to select it at (365, 326) on xpath=//input[@name='optradio' and @value='Male']
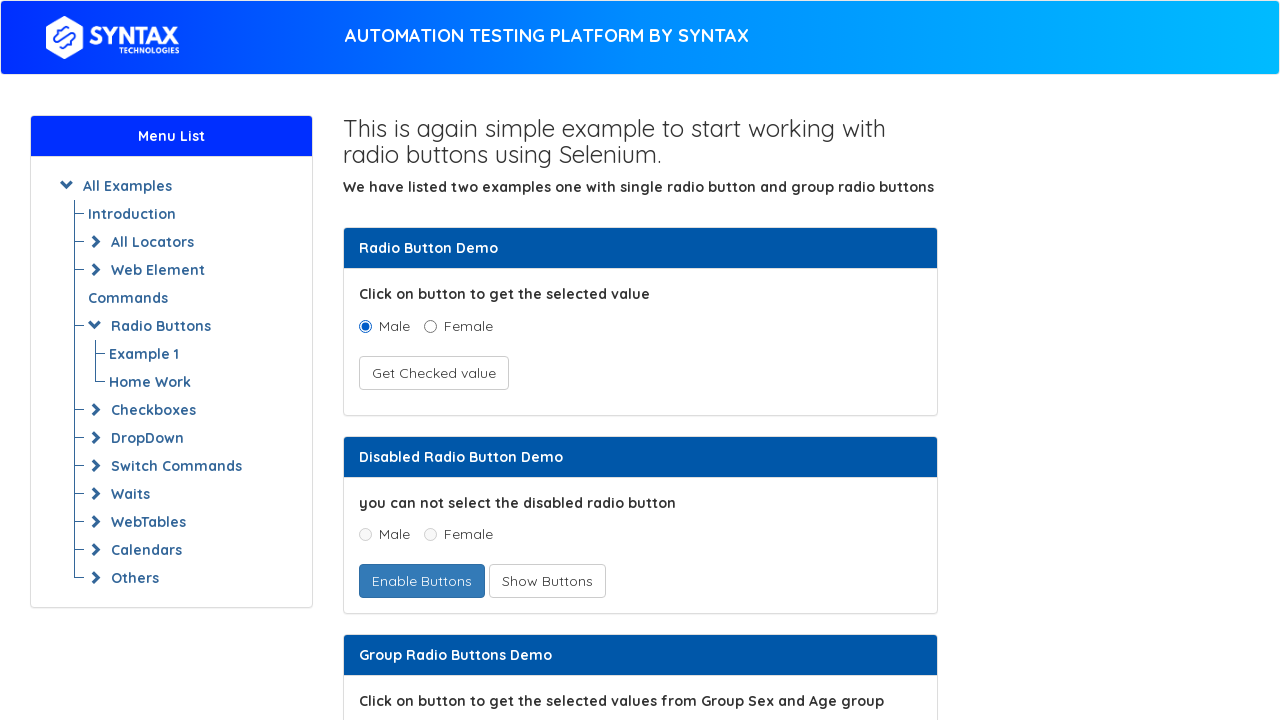

Verified Male radio button is attached to the DOM and selected
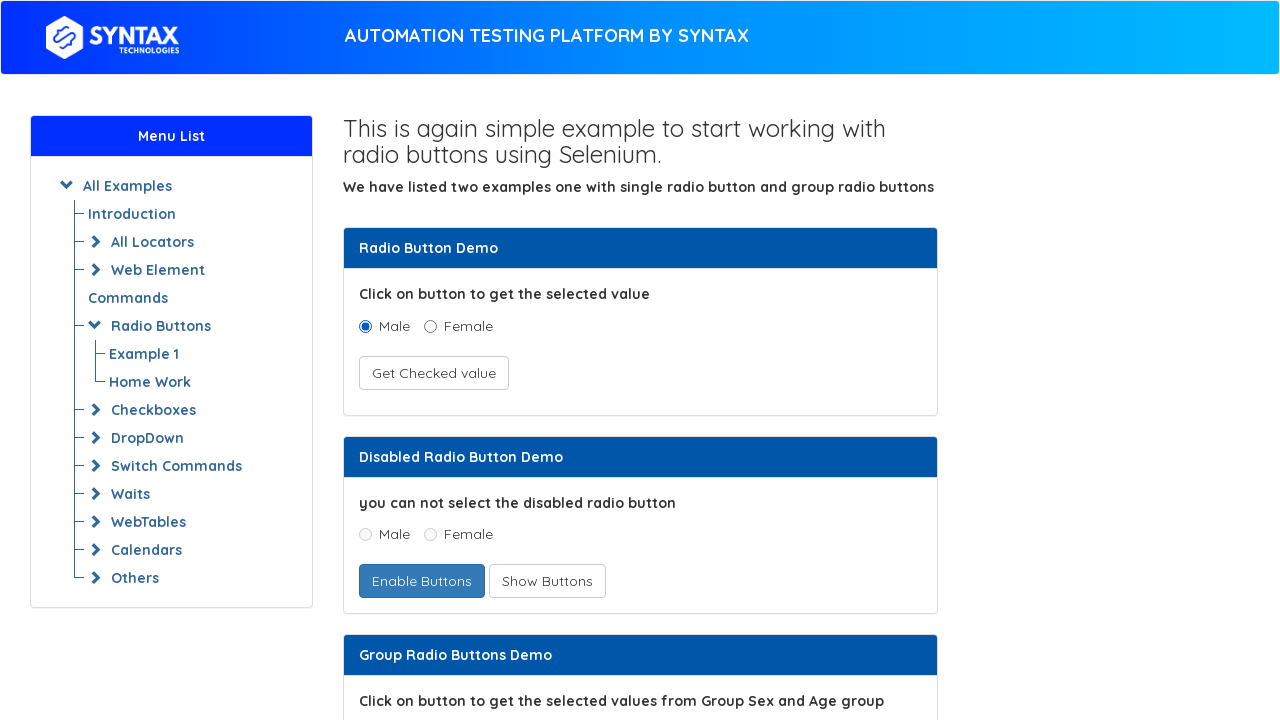

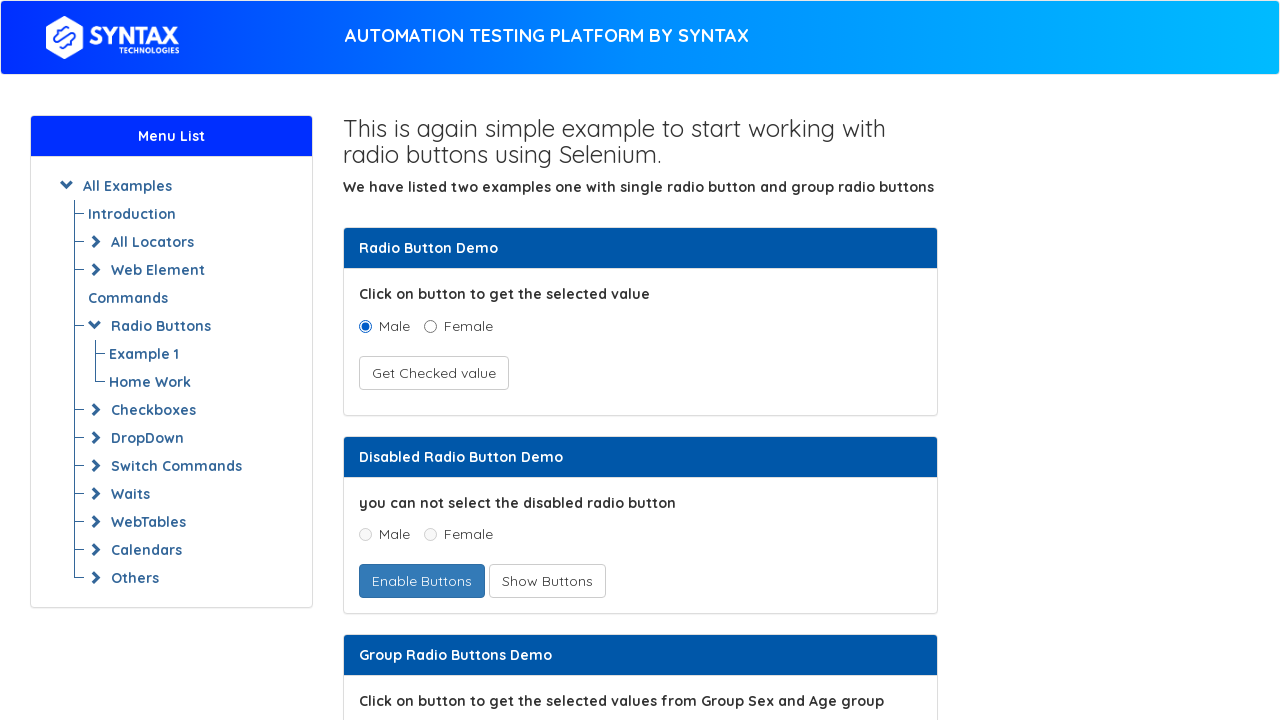